Navigates to Ajio homepage

Starting URL: https://www.ajio.com/

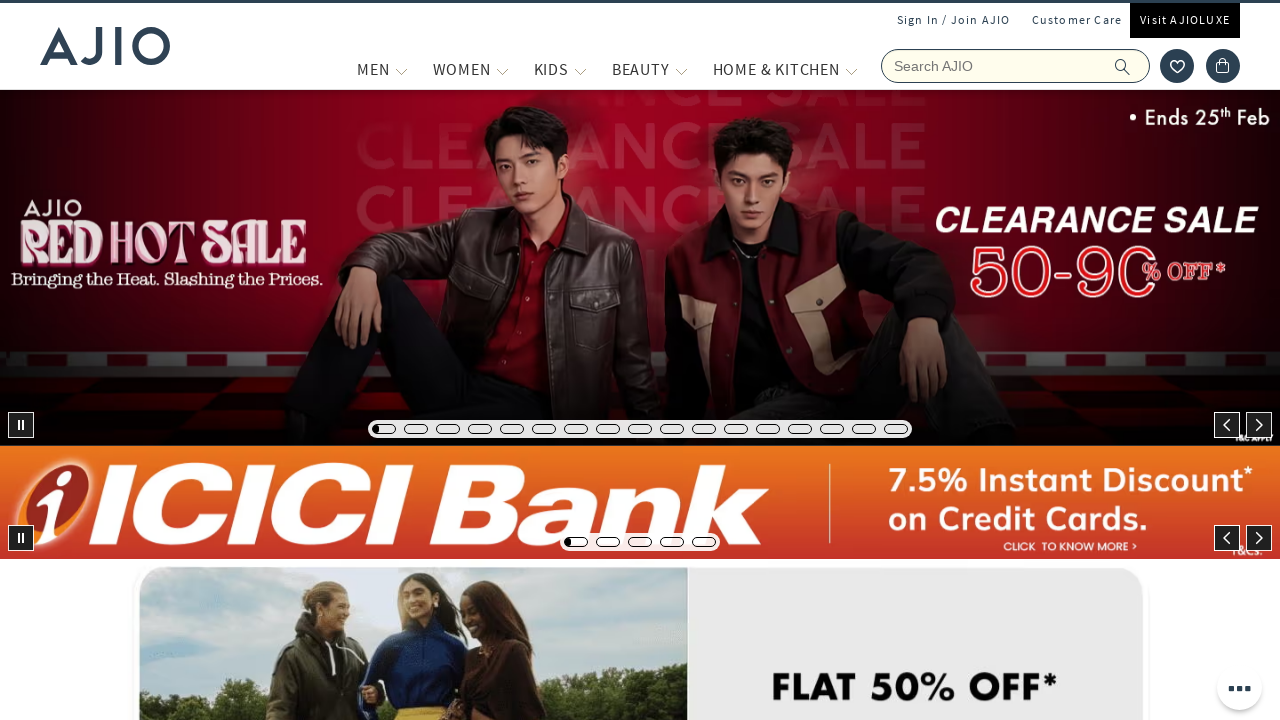

Navigated to Ajio homepage
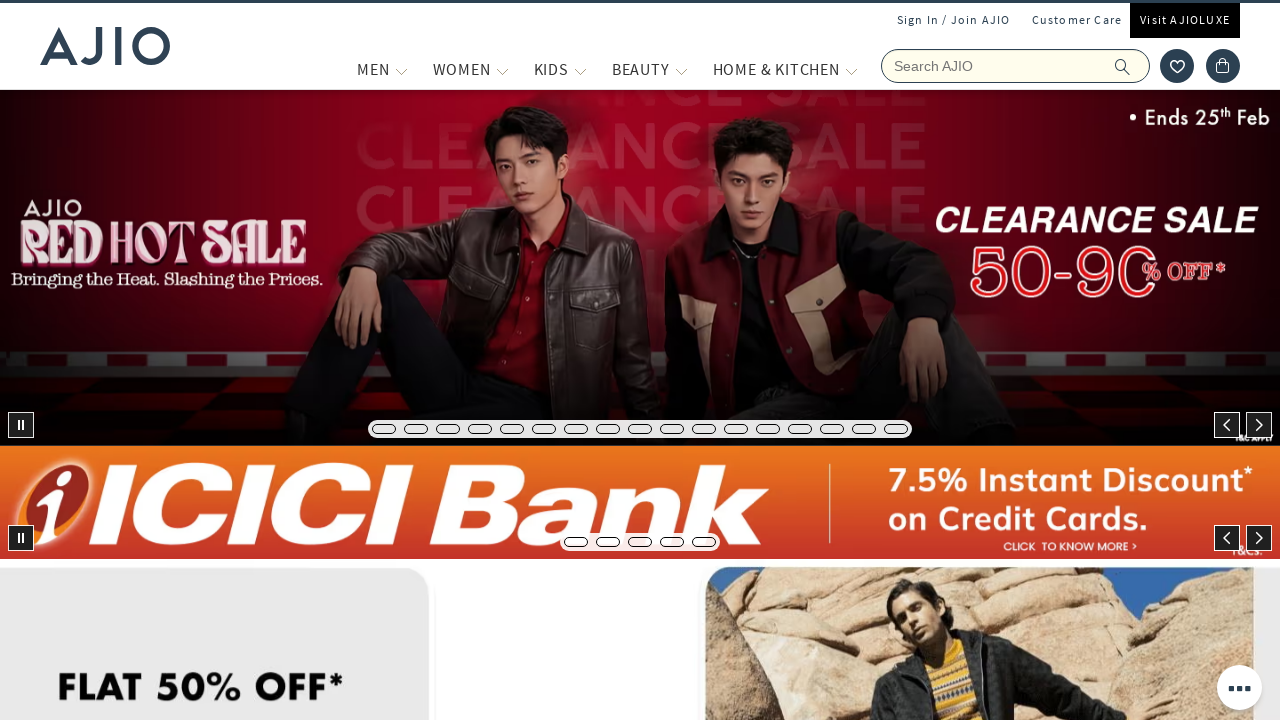

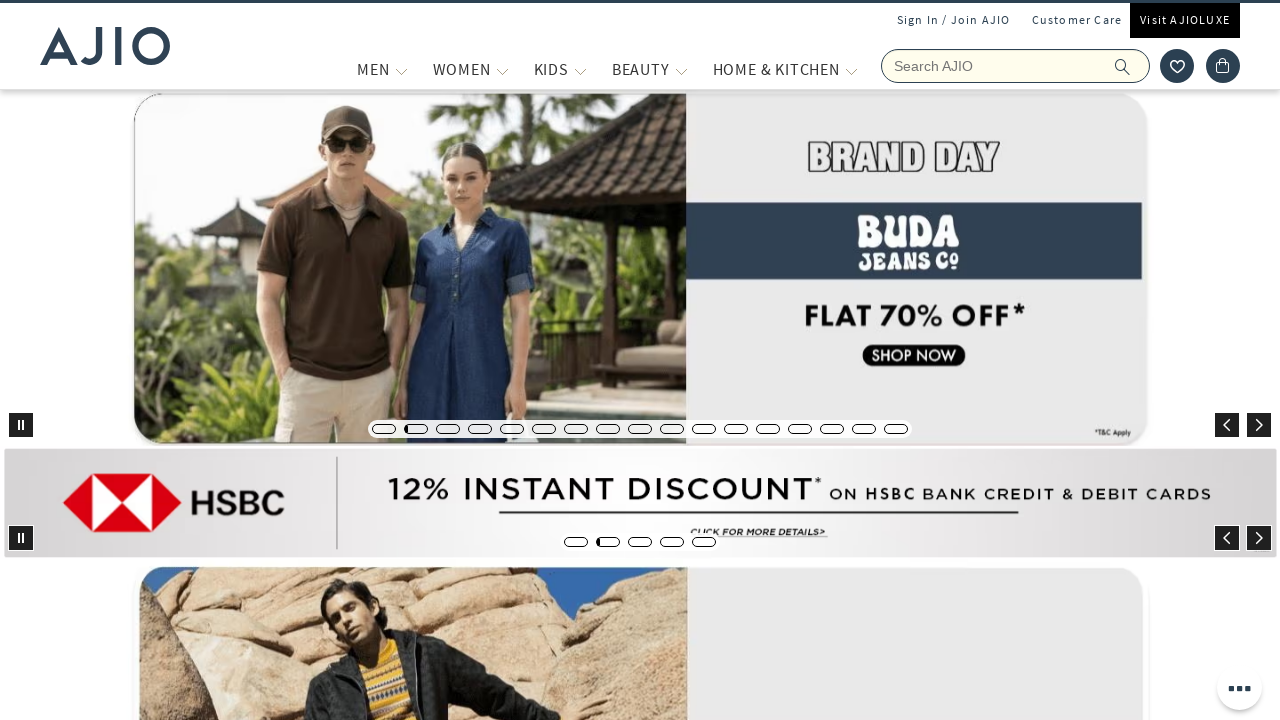